Tests synchronization using implicit wait by waiting for an element with specific text to appear

Starting URL: https://kristinek.github.io/site/examples/sync

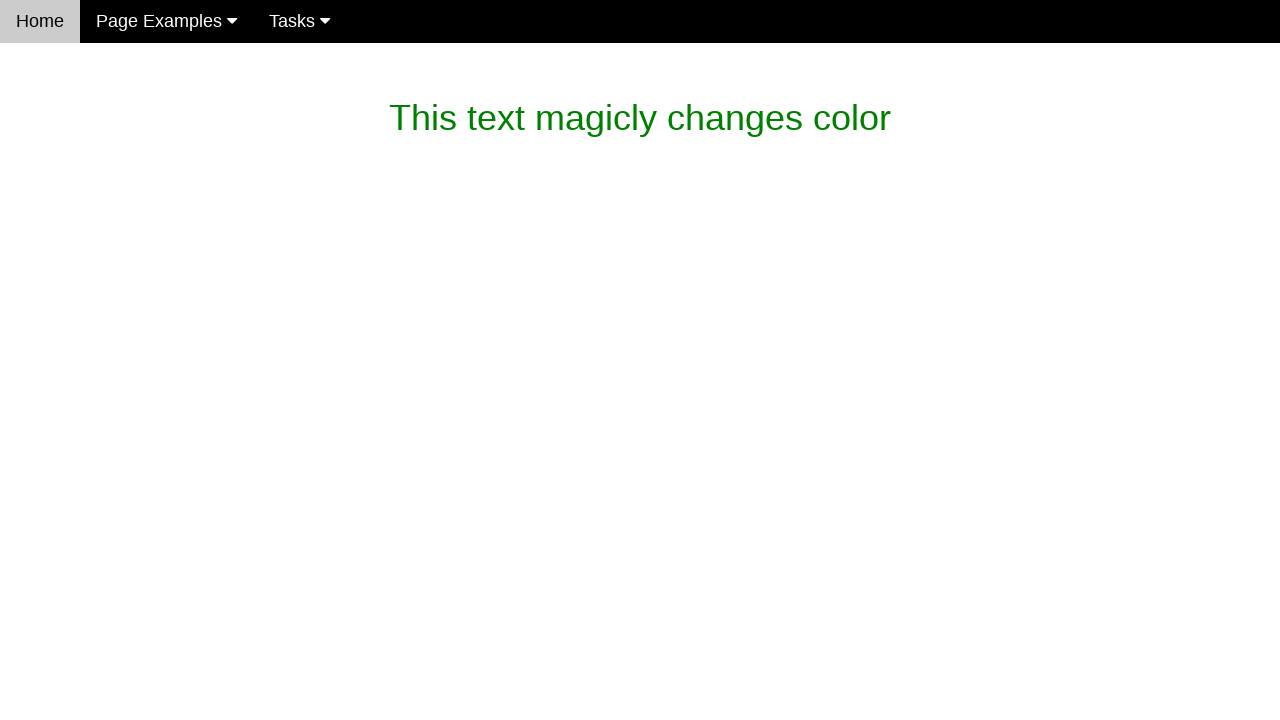

Waited for magic text element to appear with expected text 'What is this magic? It's dev magic~'
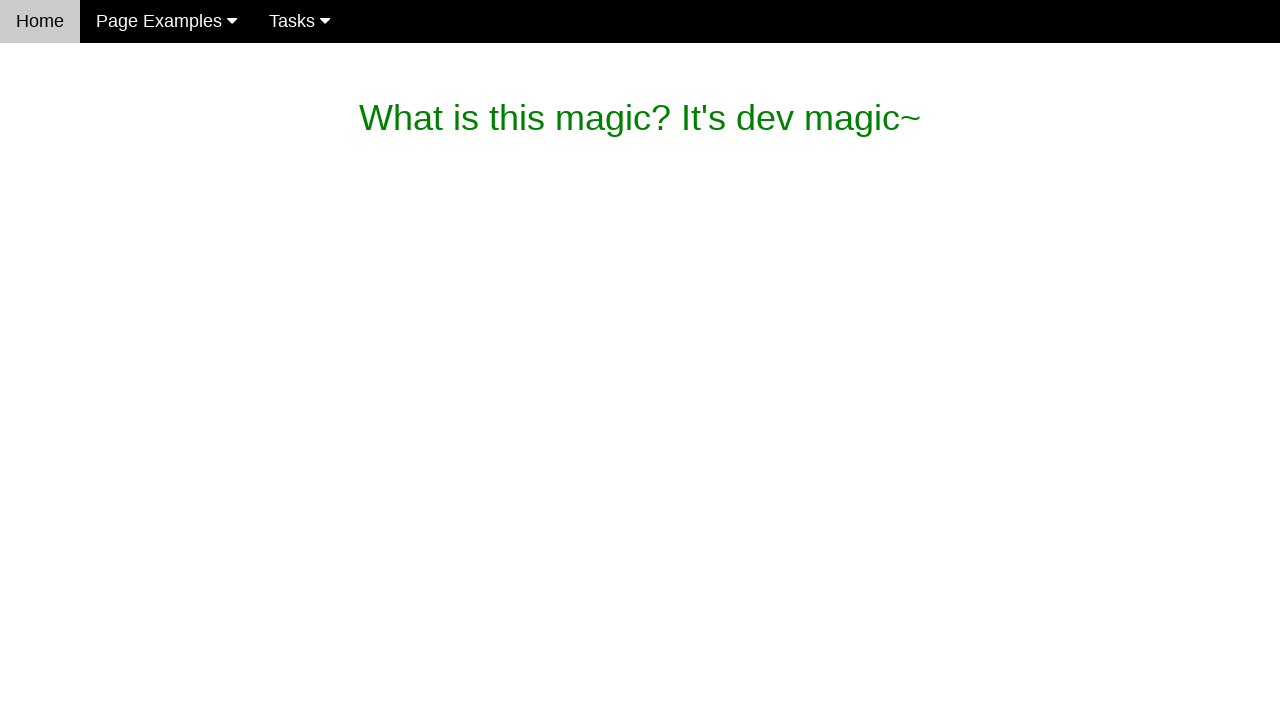

Verified magic text content matches expected value
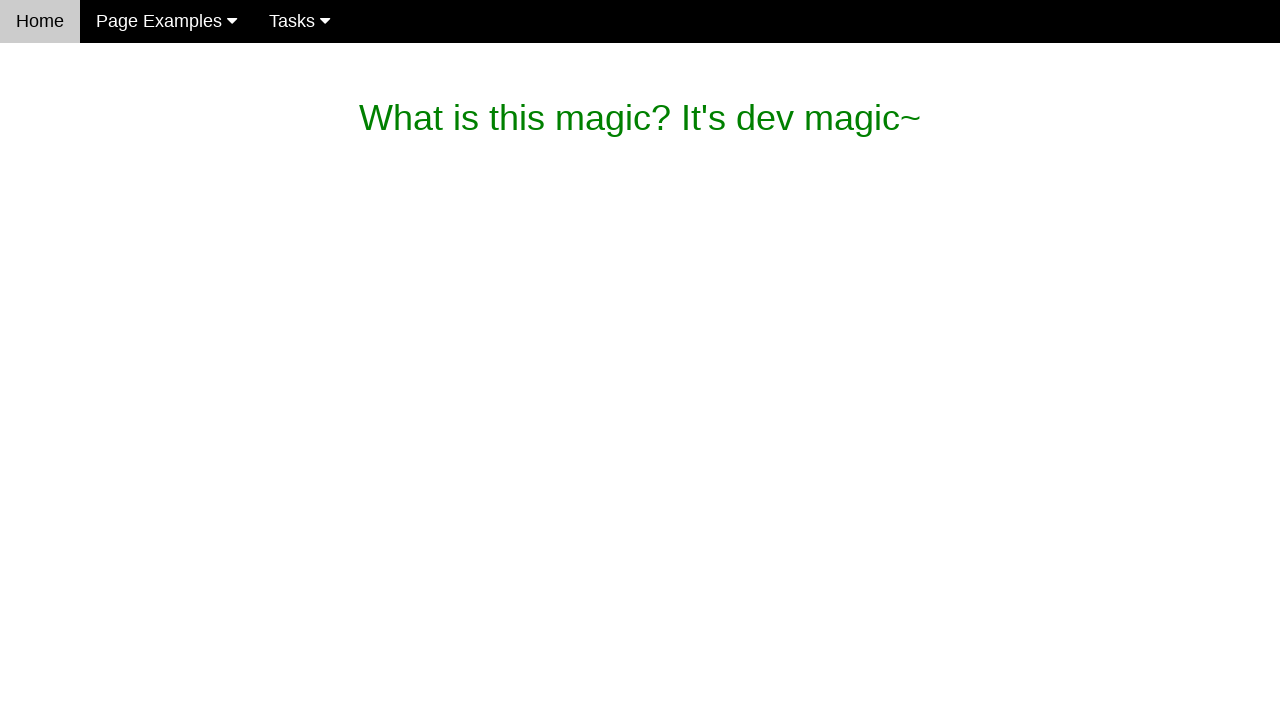

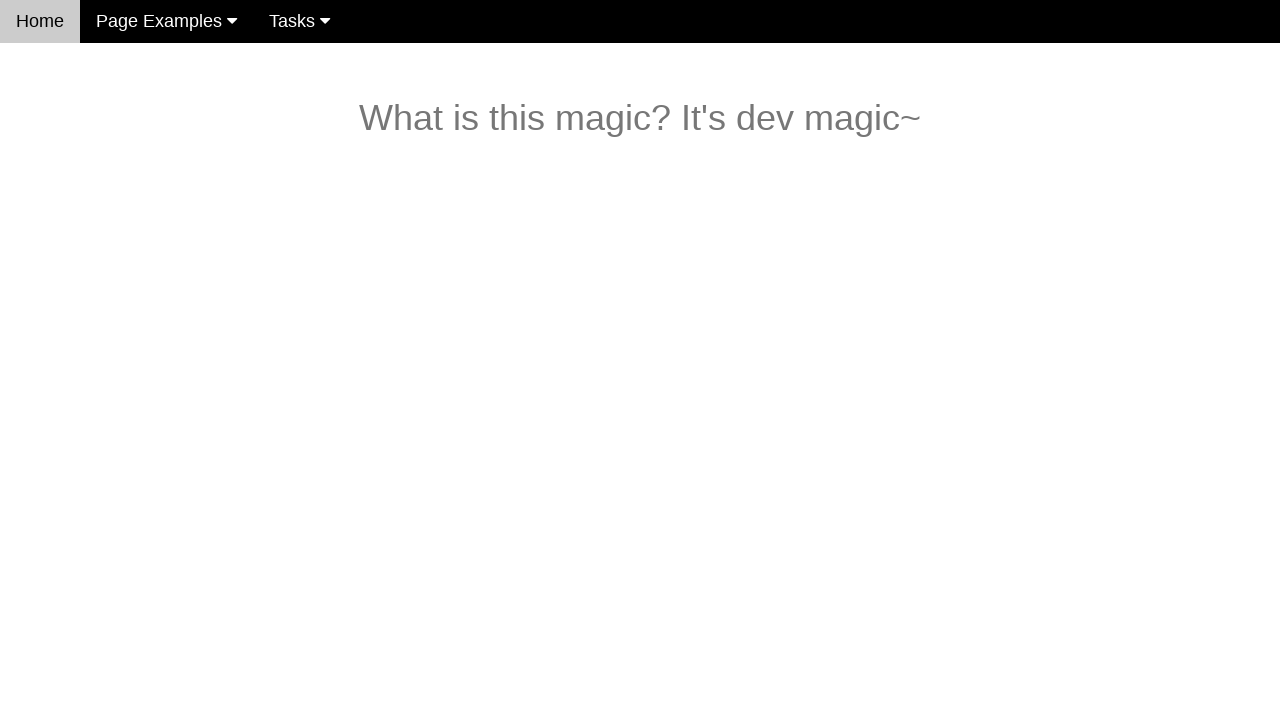